Navigates to Vivo website to verify it loads successfully

Starting URL: https://www.vivo.com.br

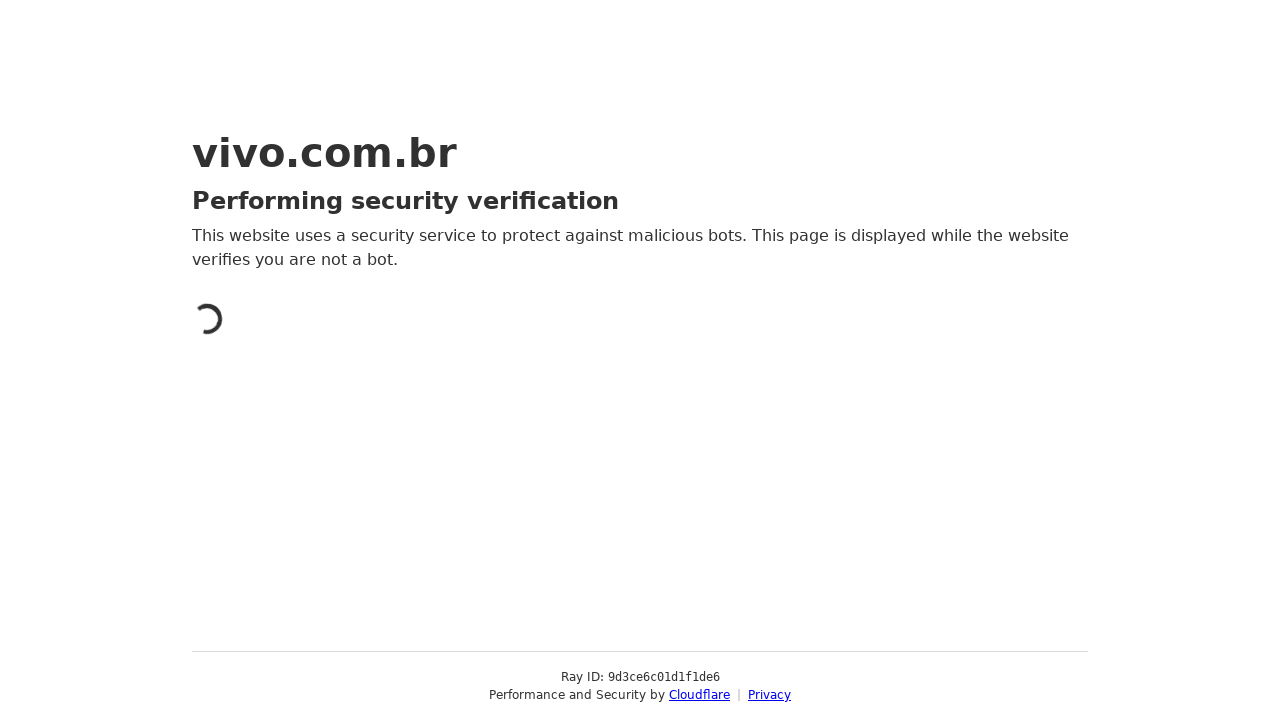

Waited for page to reach networkidle state - Vivo website fully loaded
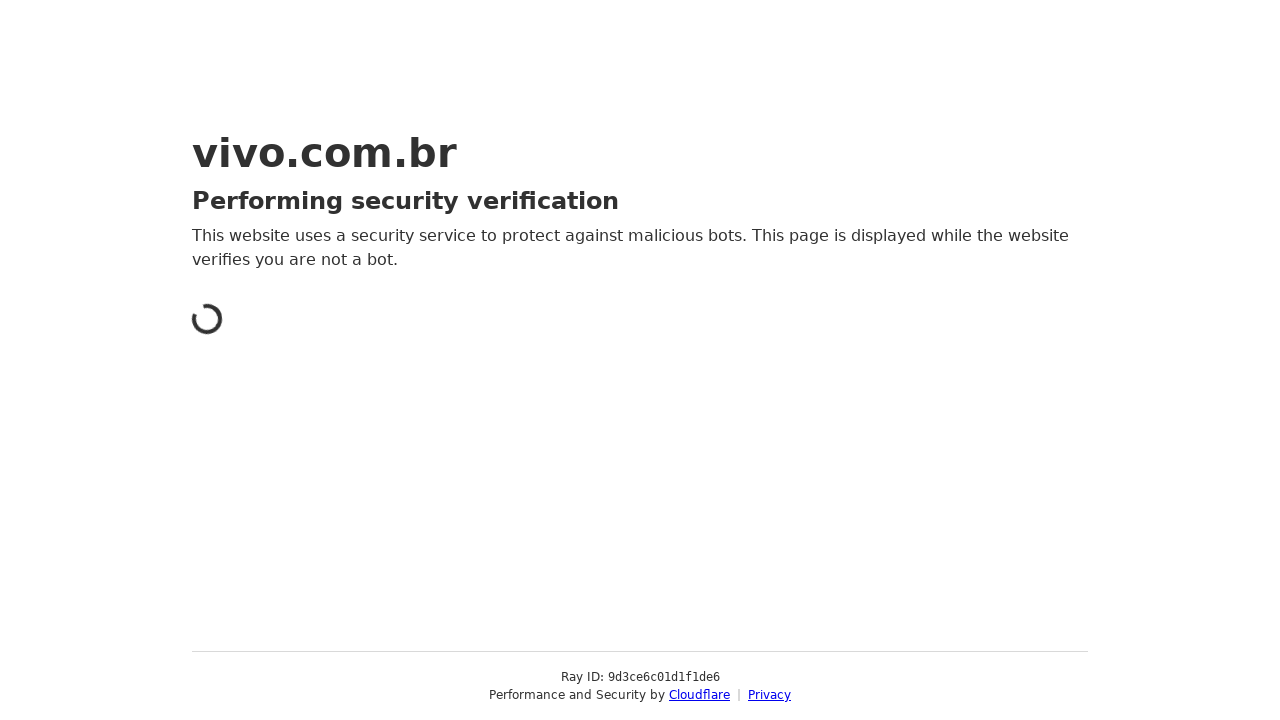

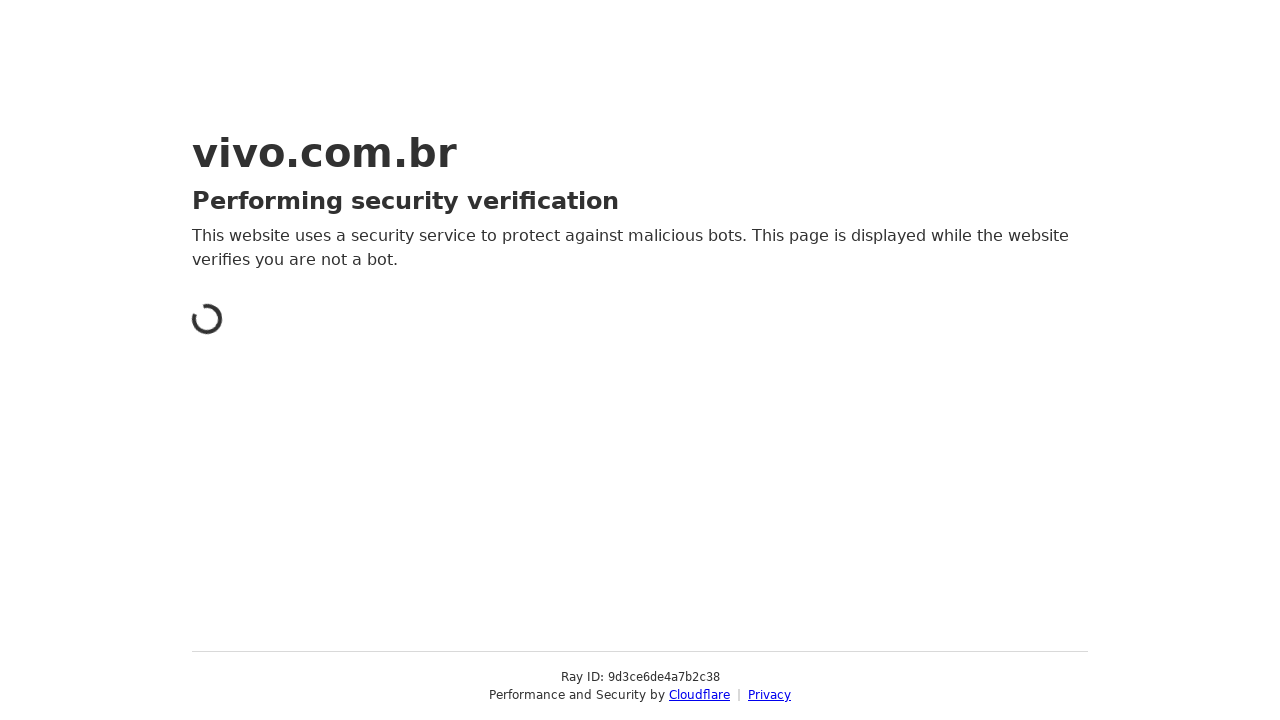